Tests navigation to Interactions page by clicking the Interactions card

Starting URL: https://demoqa.com/

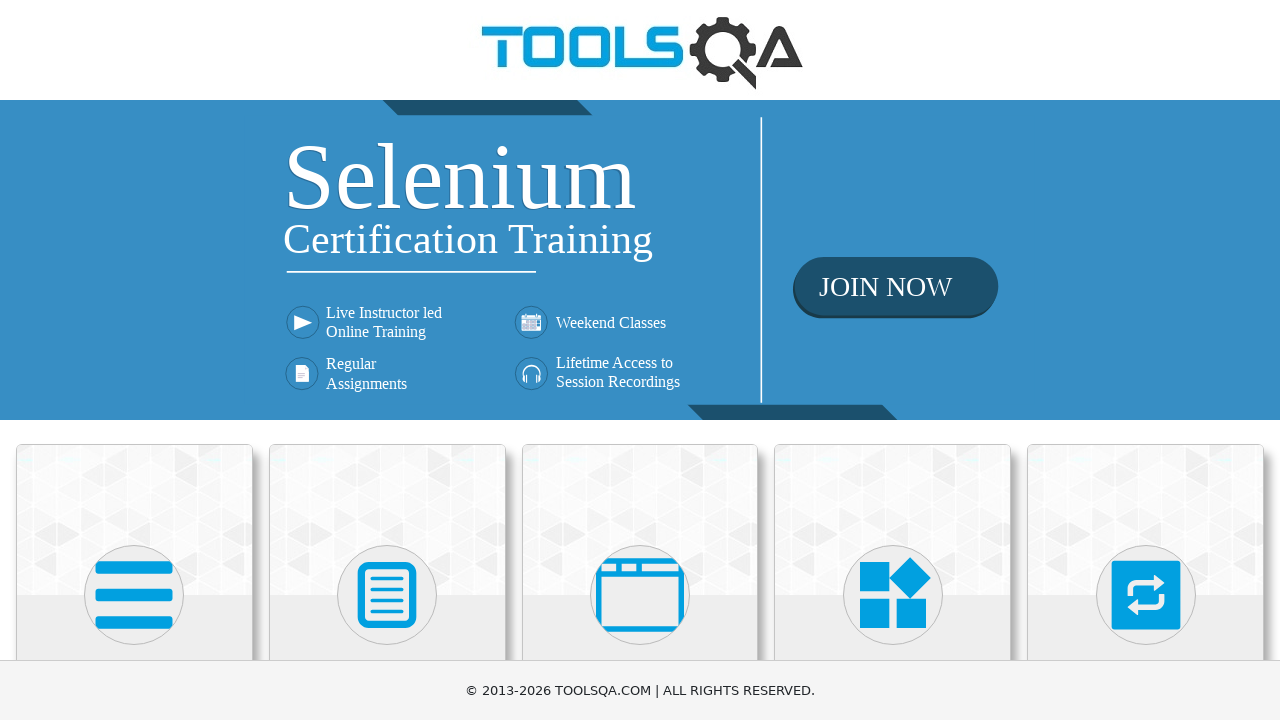

Clicked Interactions card at (1146, 360) on xpath=//div[@class='card-body']/*[text()='Interactions']
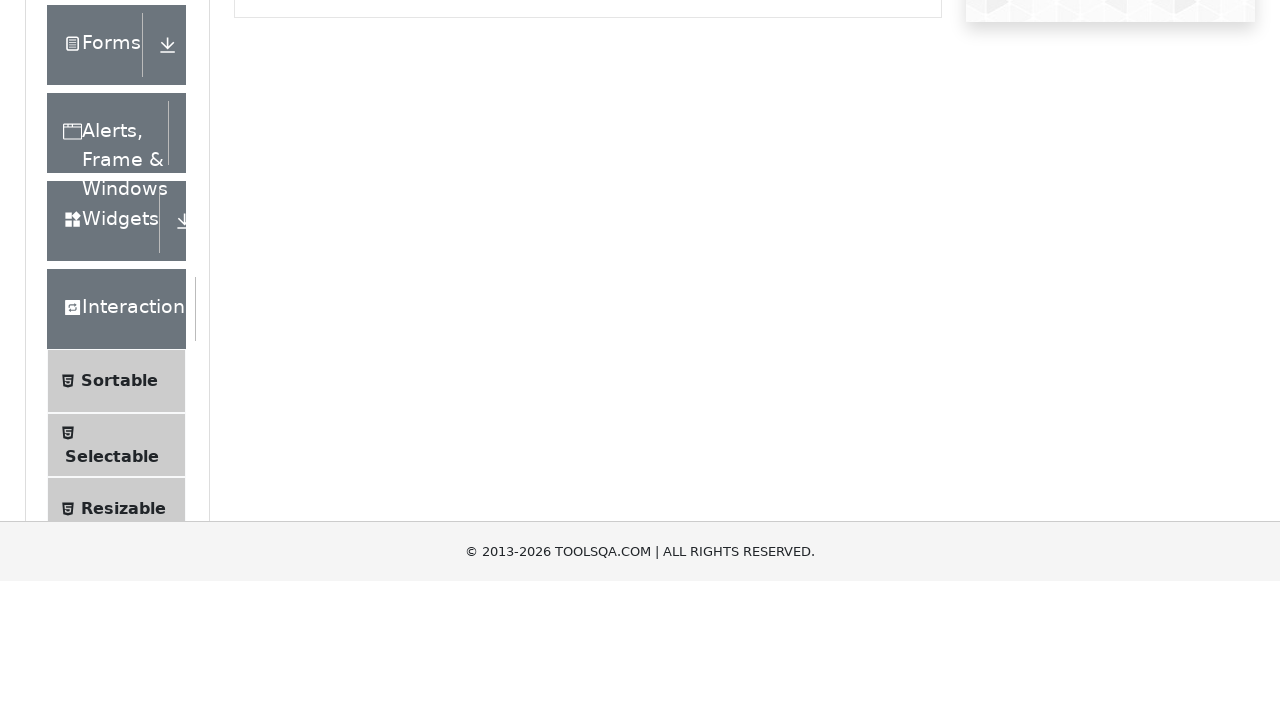

Navigated to Interactions page at https://demoqa.com/interaction
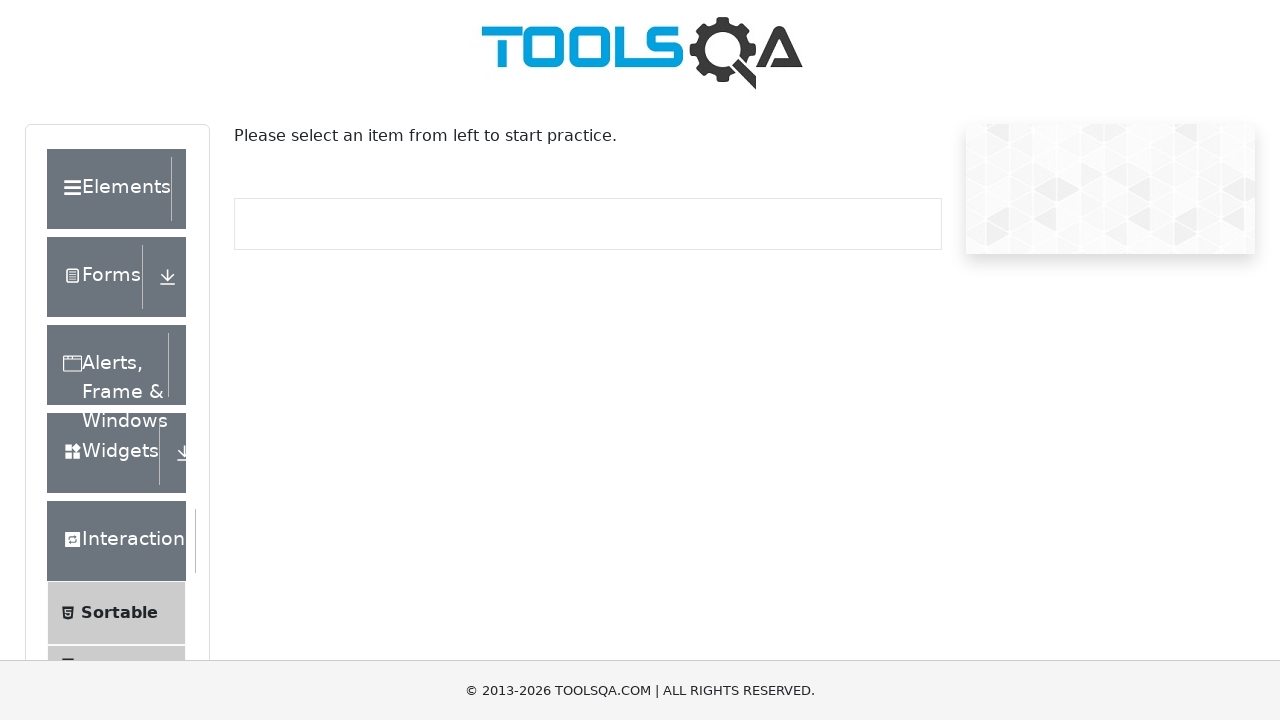

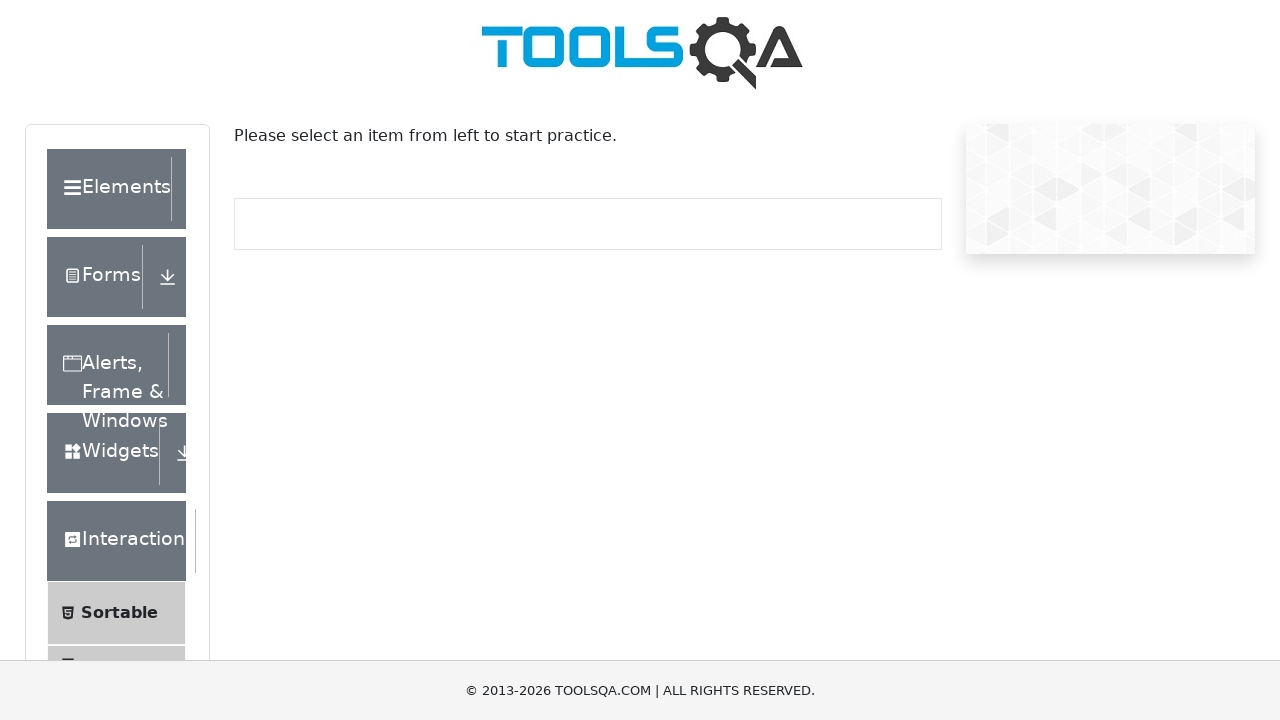